Tests adding a product to cart on an e-commerce site by viewing the first product, setting quantity to 3, adding to cart, verifying the success modal appears, and then continuing shopping.

Starting URL: https://automationexercise.com/

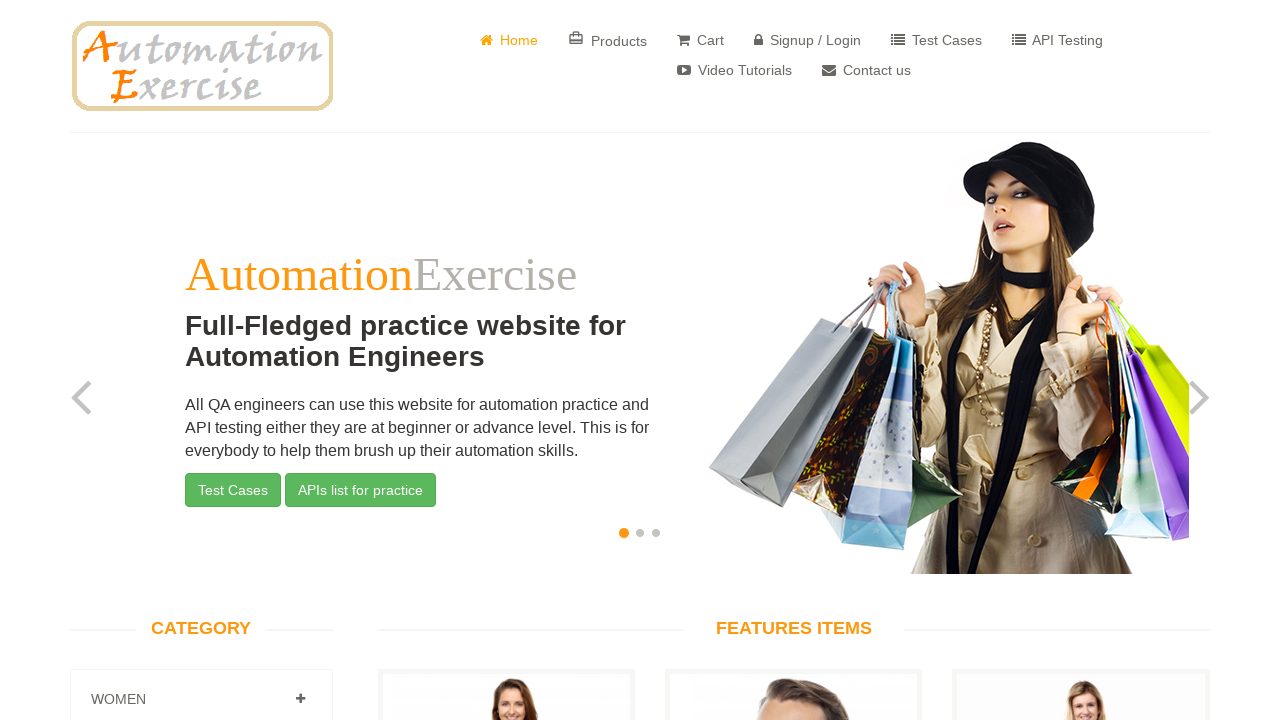

Waited for 'View Product' link to appear
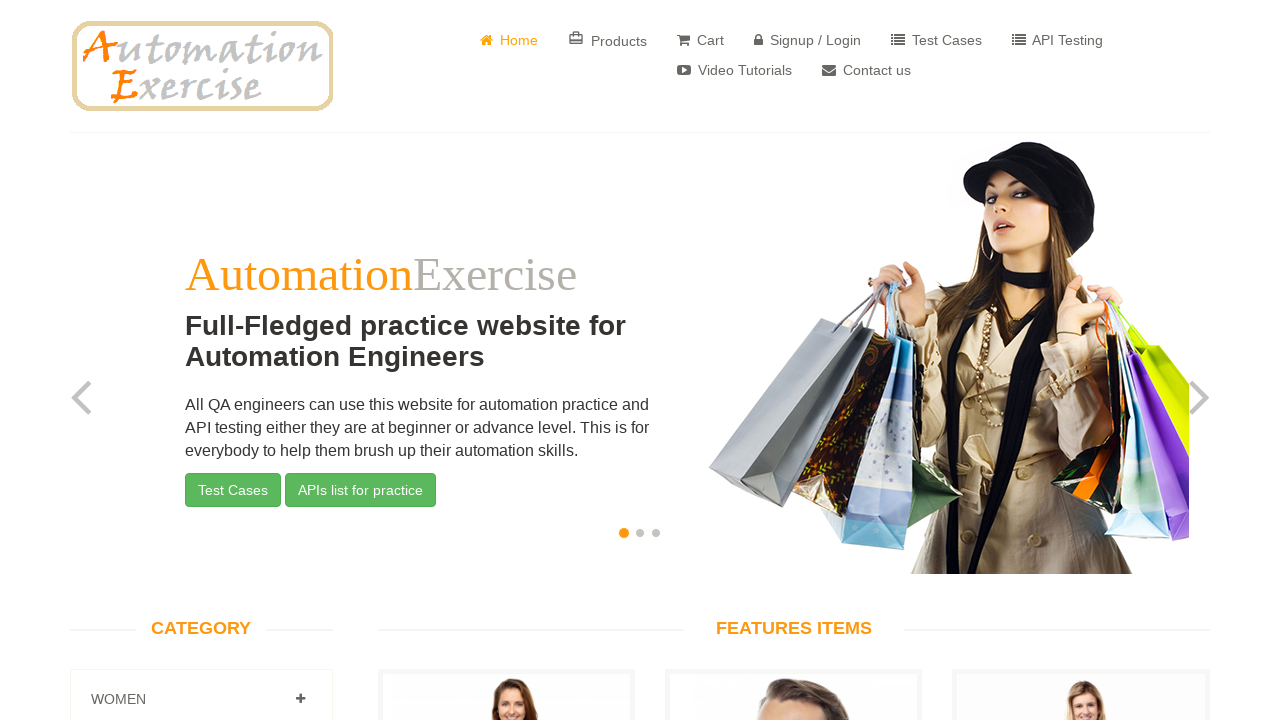

Clicked 'View Product' link for the first product at (506, 361) on a:has-text("View Product") >> nth=0
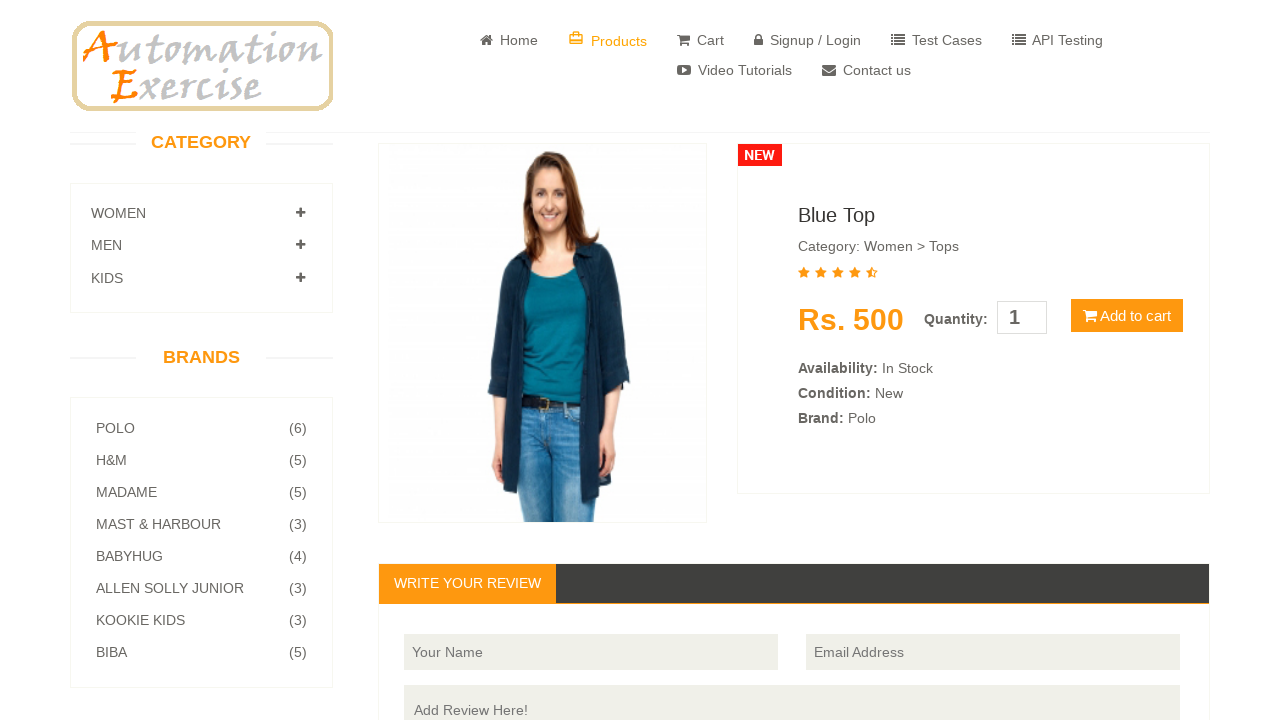

Clicked quantity input field at (1022, 318) on #quantity
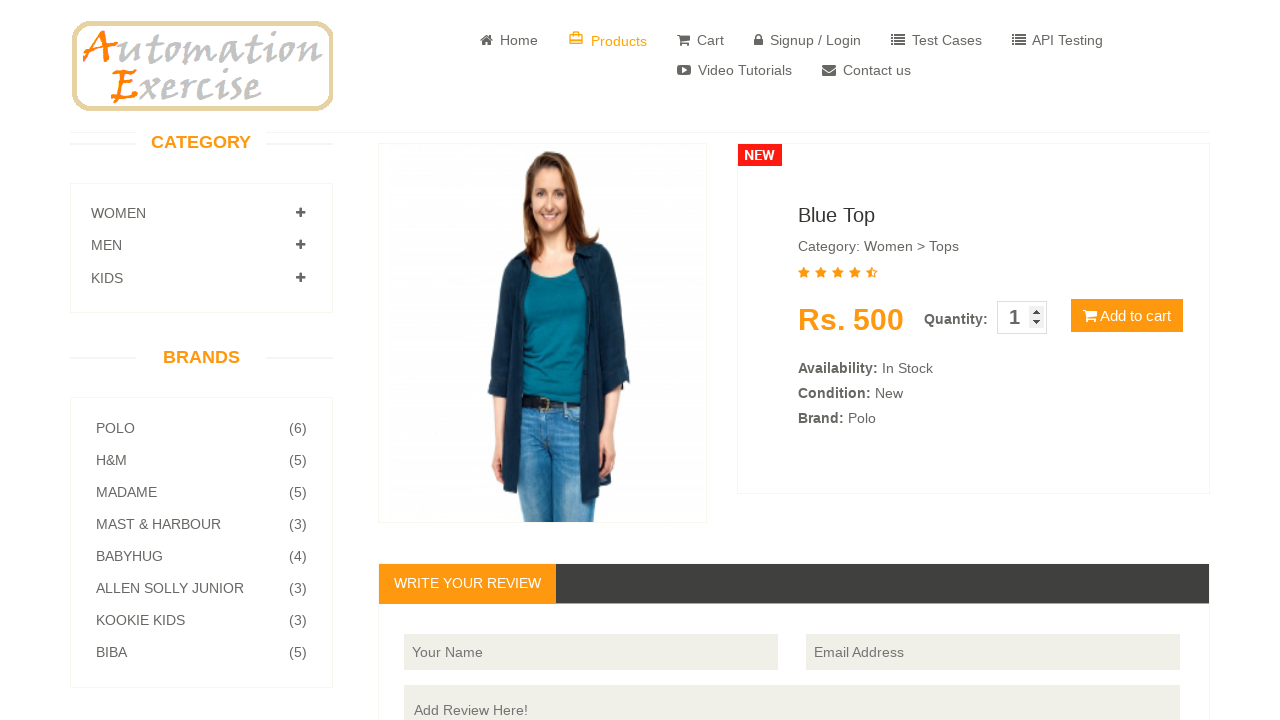

Set product quantity to 3 on #quantity
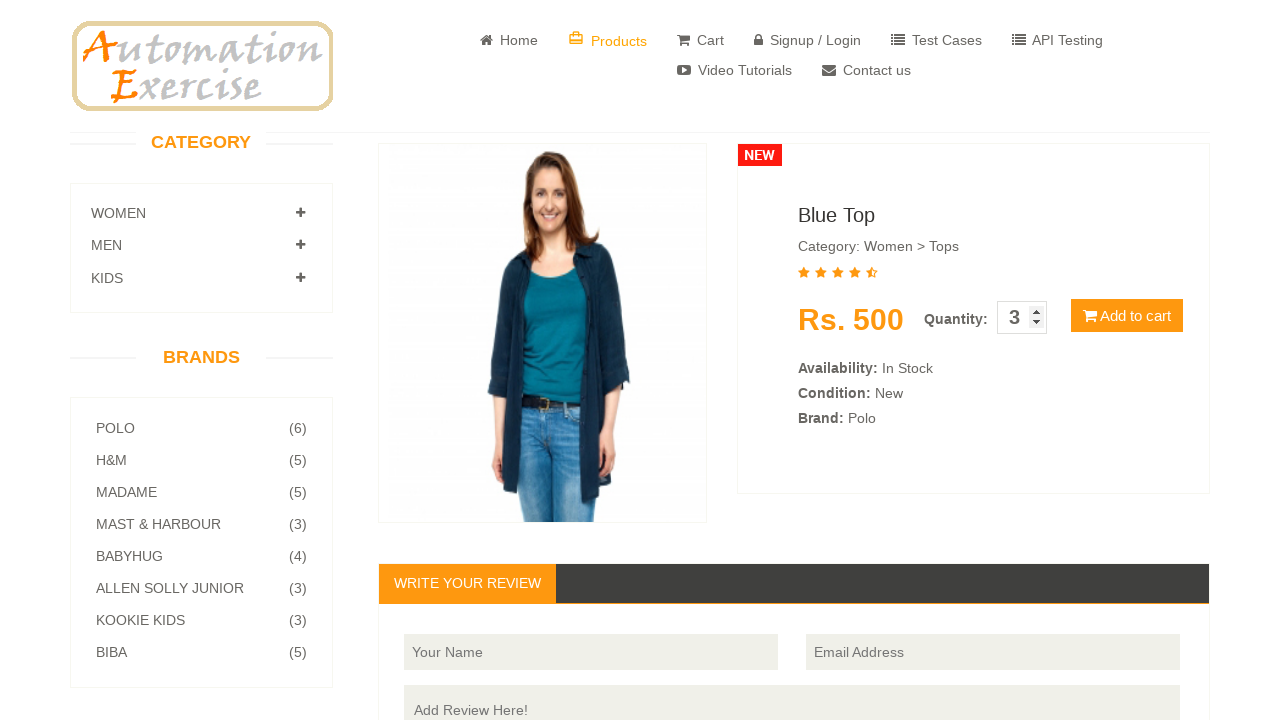

Waited for 'Add to cart' button to appear
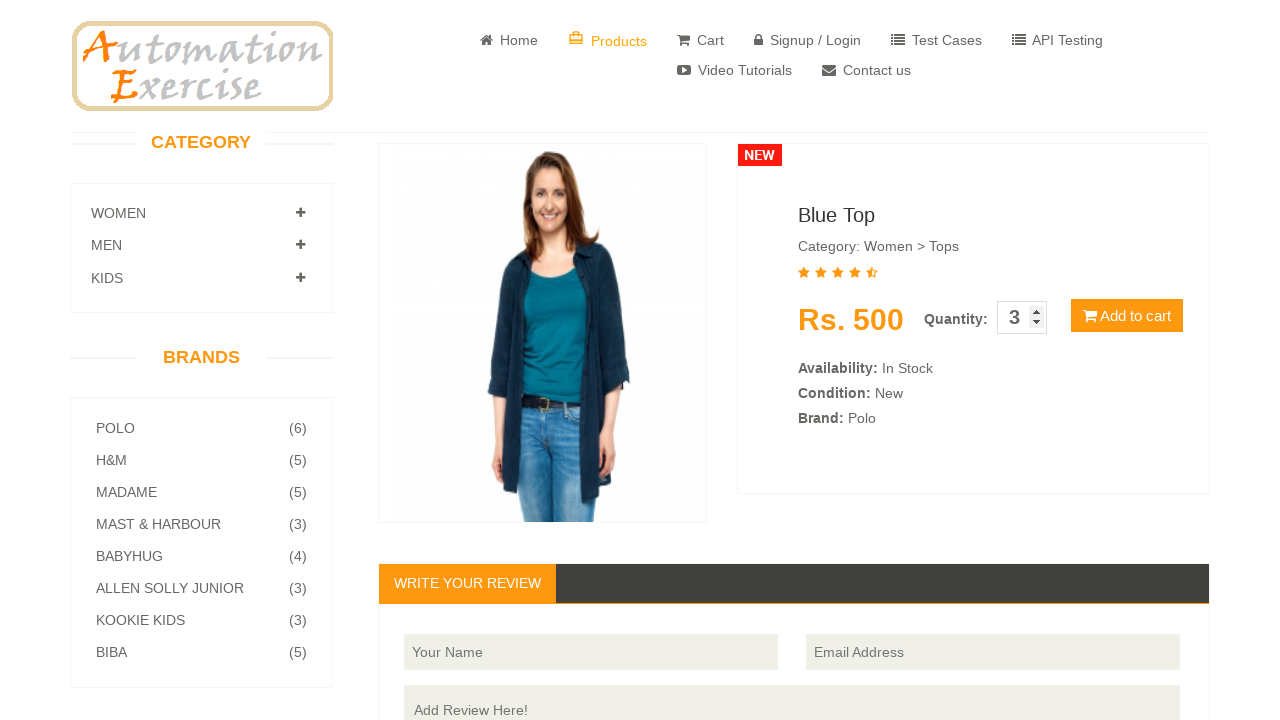

Clicked 'Add to cart' button at (1127, 316) on button:has-text("Add to cart")
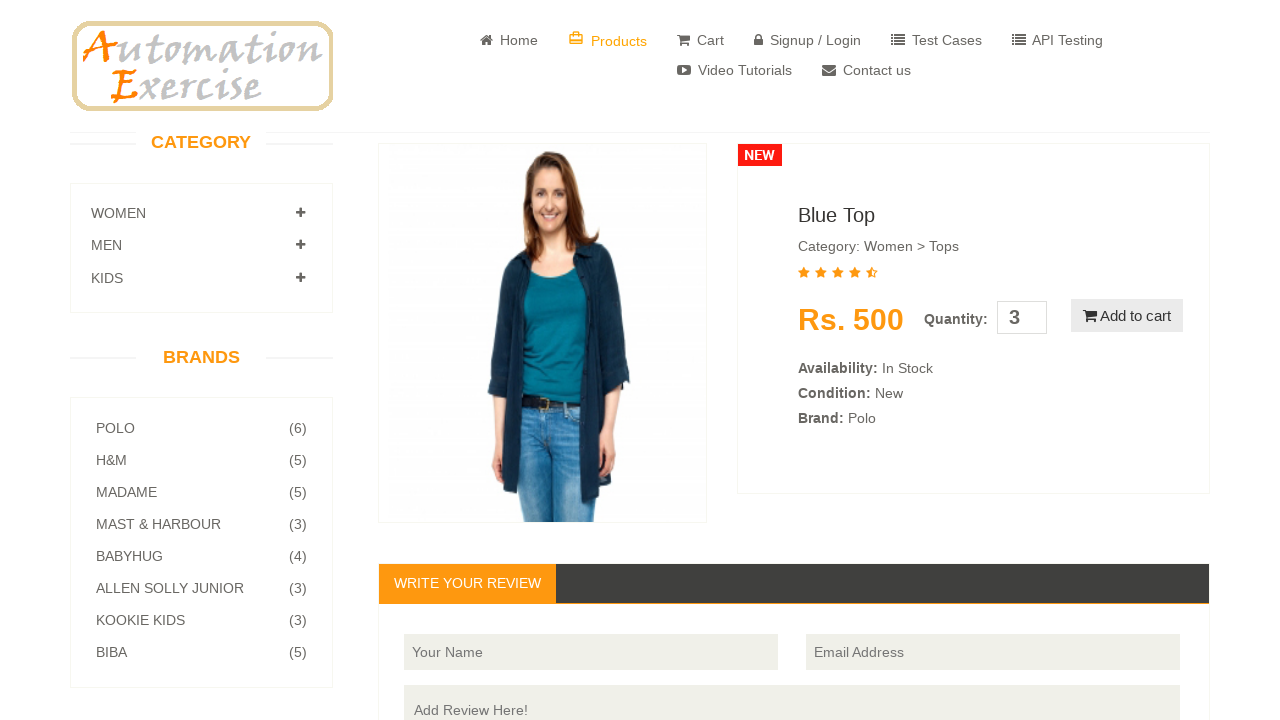

Success modal with 'Added!' title appeared
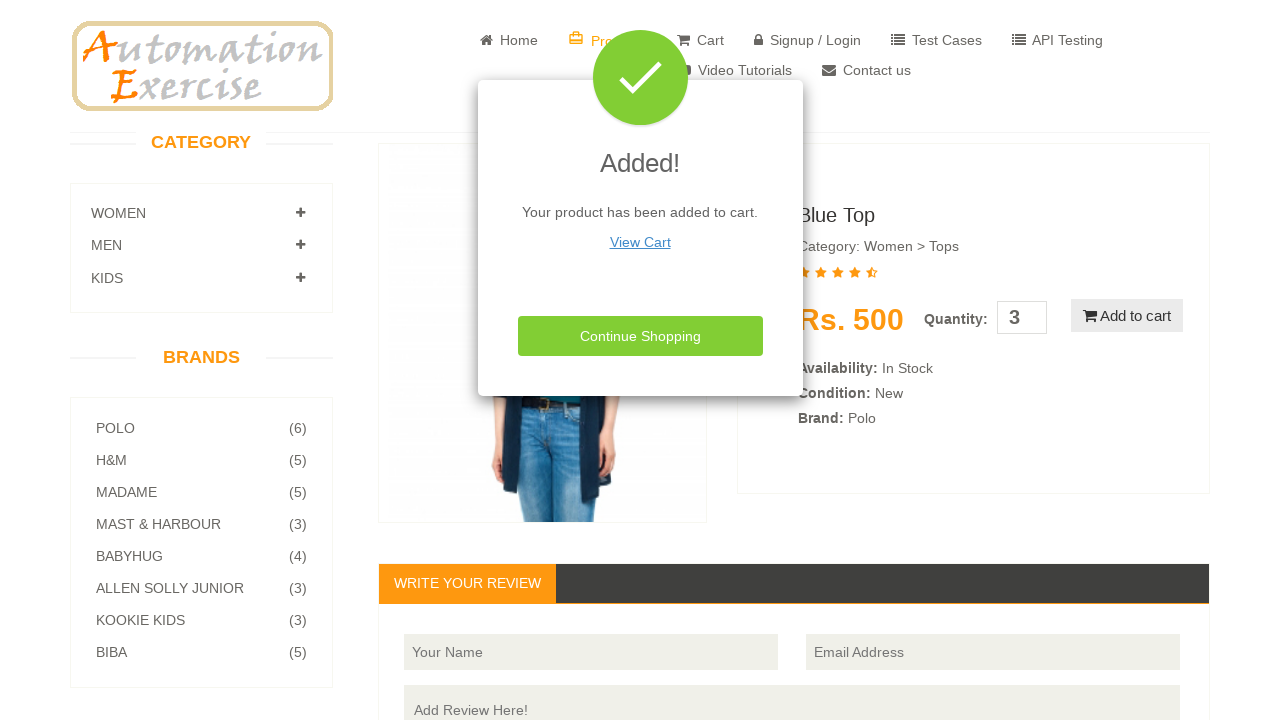

Waited for 'Continue Shopping' button to appear
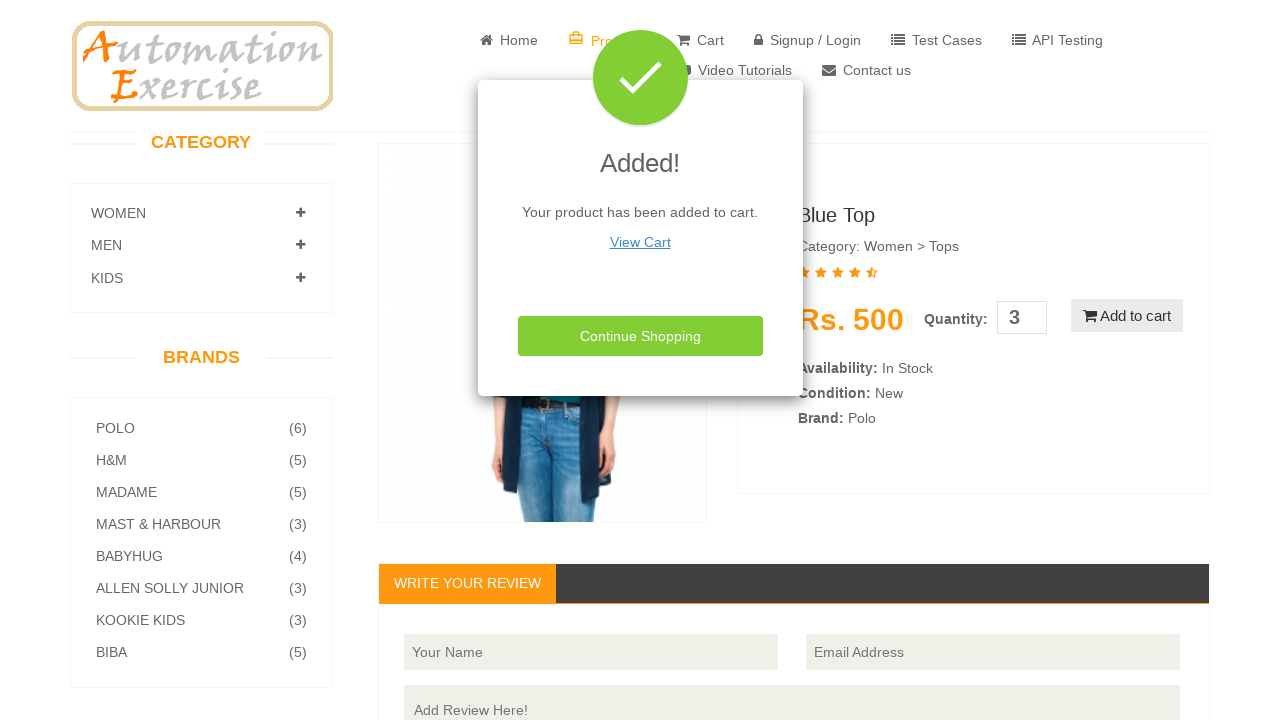

Clicked 'Continue Shopping' button at (640, 336) on button:has-text("Continue Shopping")
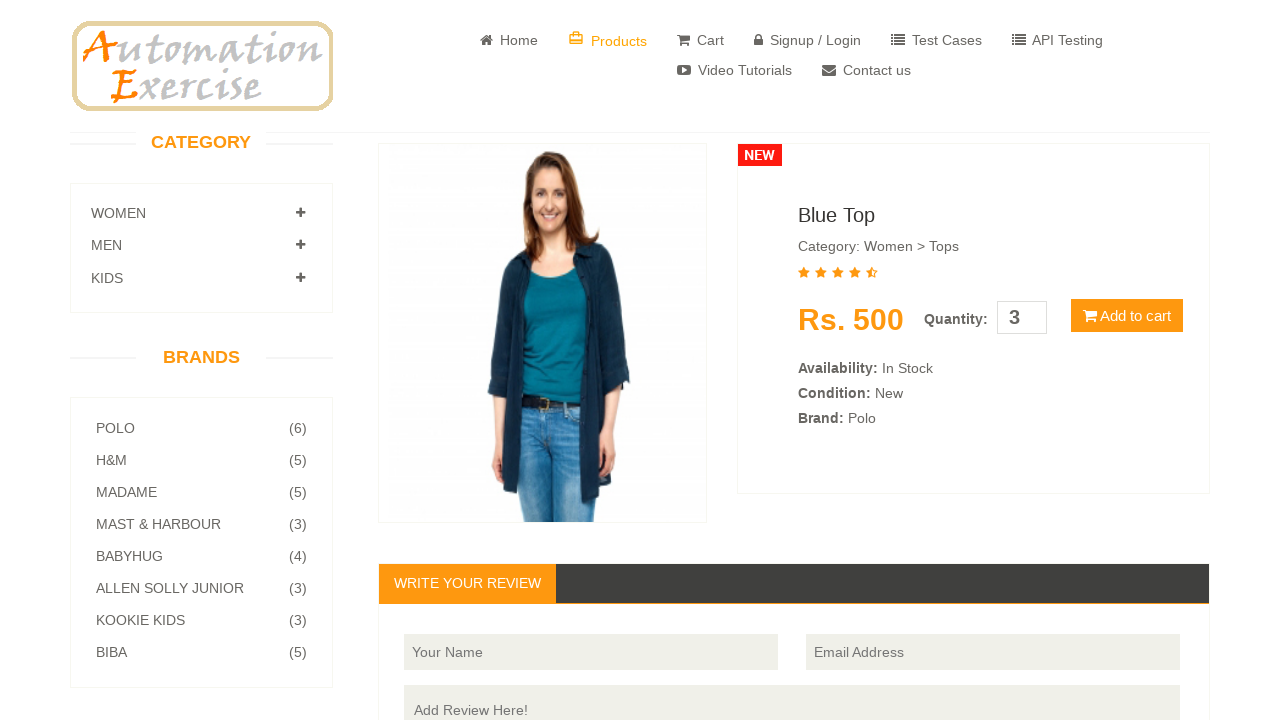

Success modal closed and is no longer visible
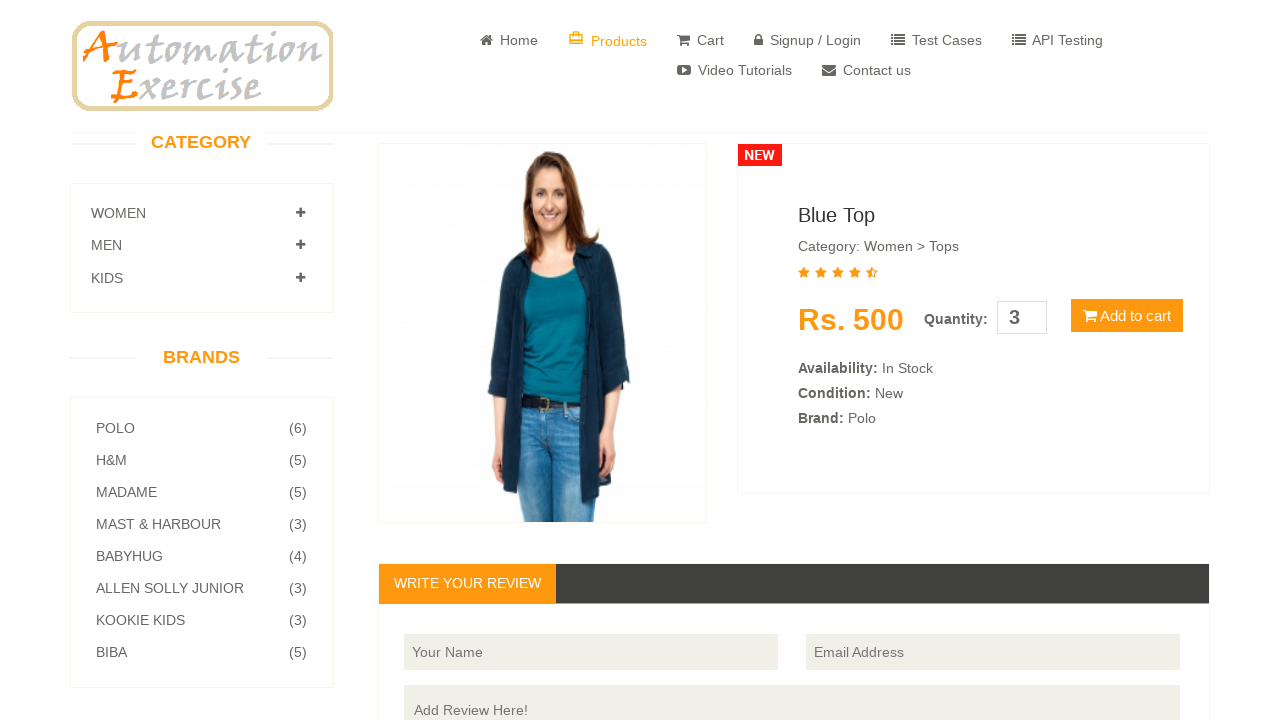

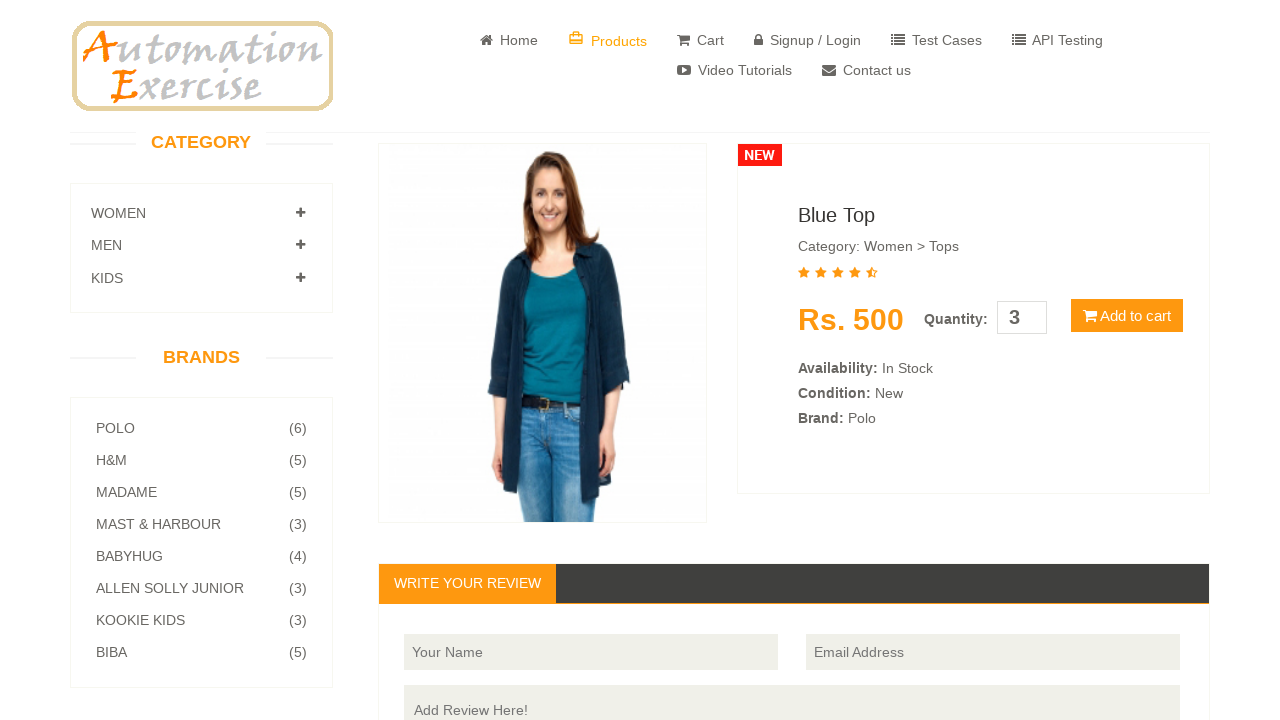